Tests shadow DOM element access by navigating to a test page, accessing a shadow root, and verifying the text content of an element within the shadow DOM

Starting URL: http://watir.com/examples/shadow_dom.html

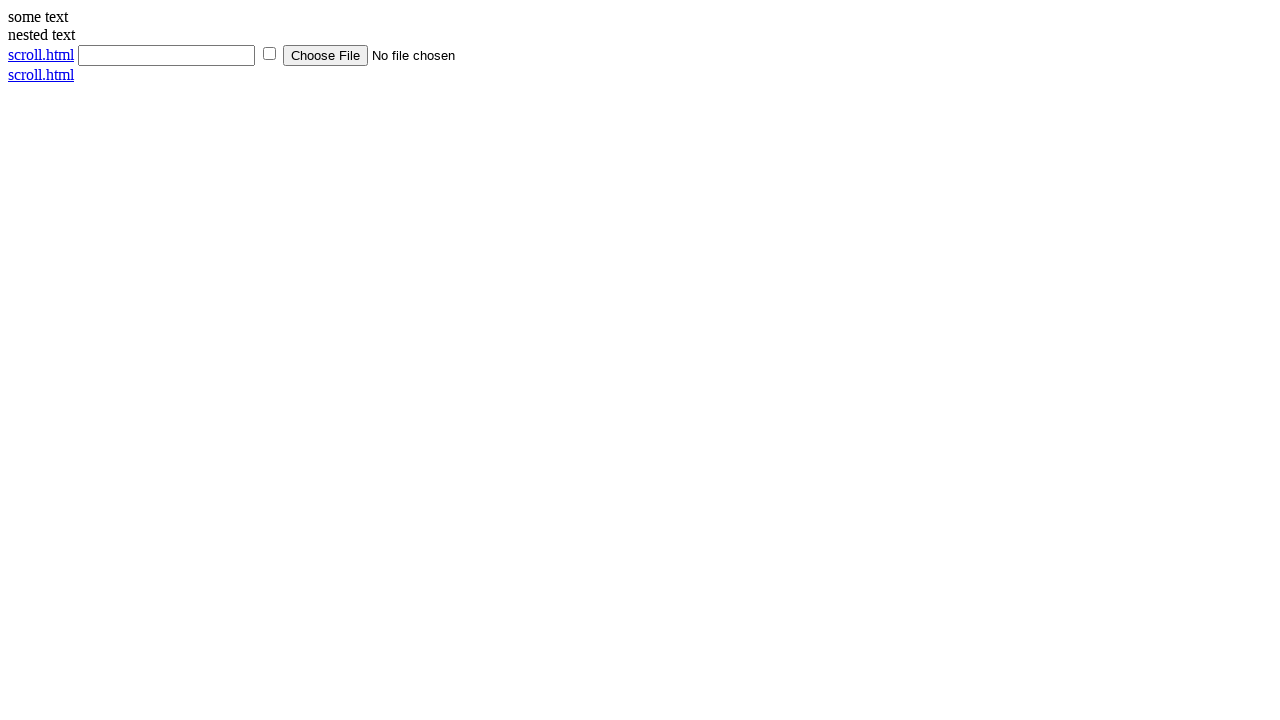

Navigated to shadow DOM test page
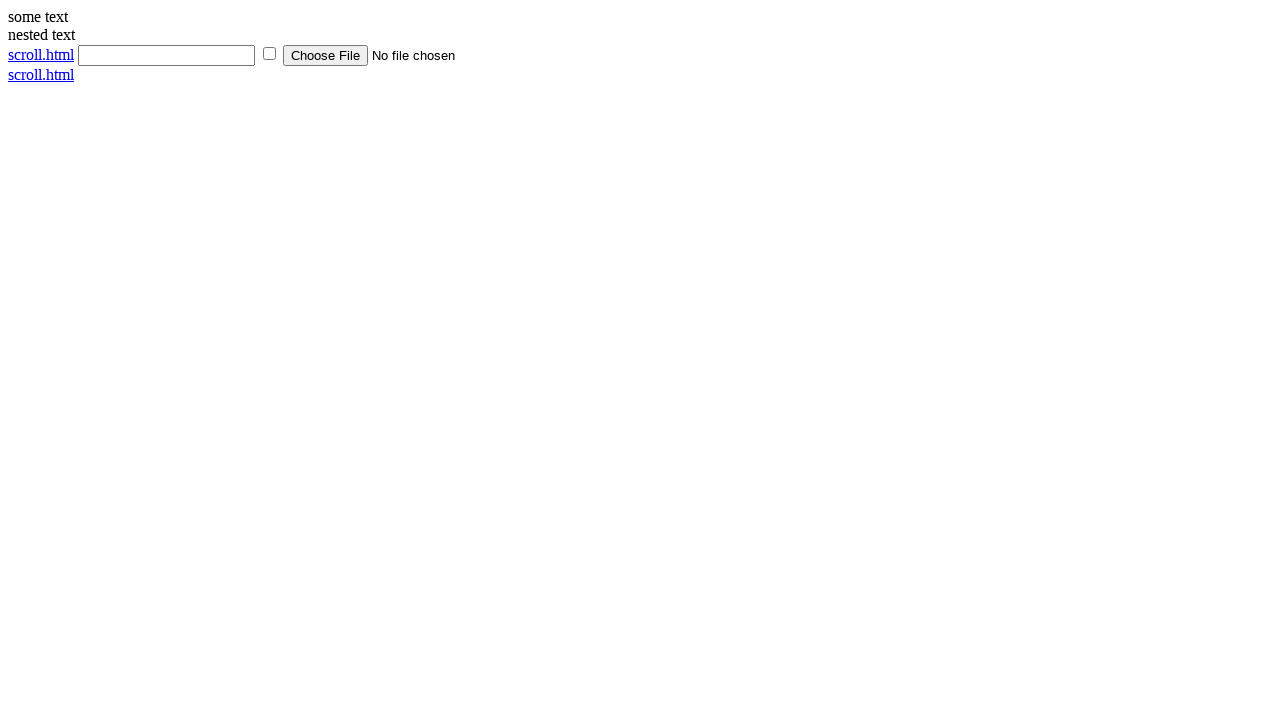

Located shadow host element
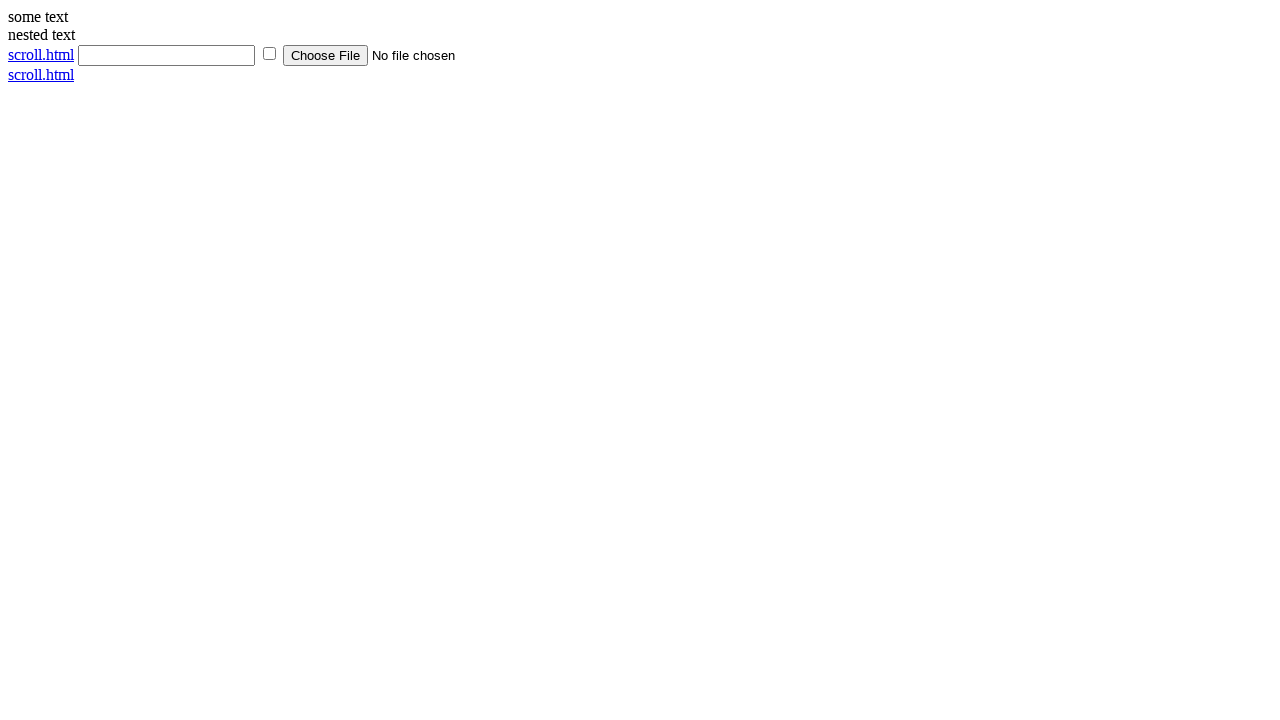

Located shadow content element within shadow DOM
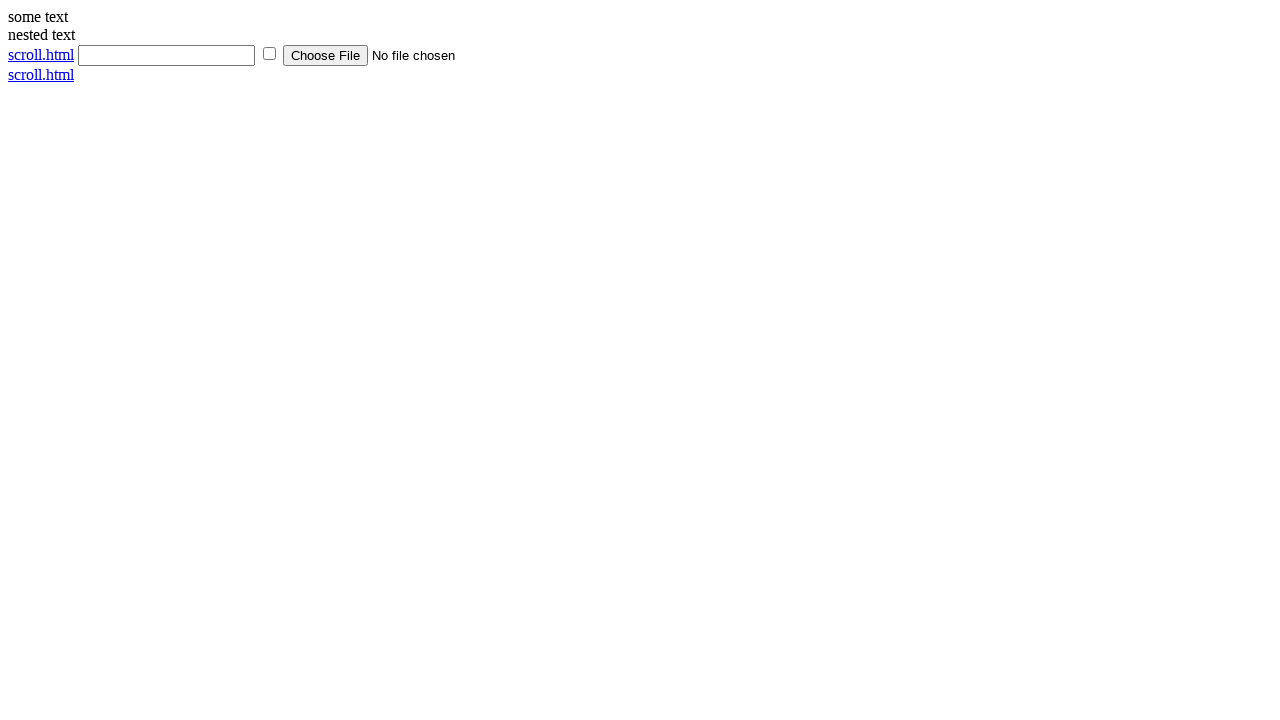

Verified shadow content text equals 'some text'
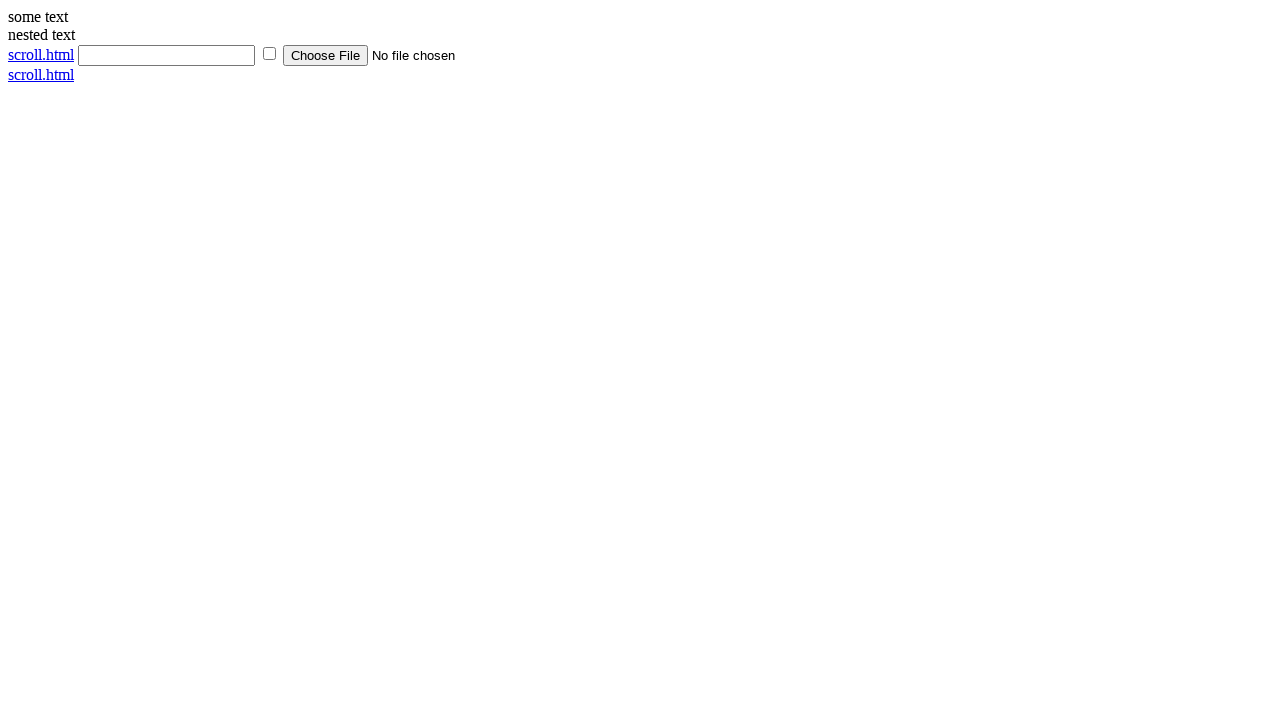

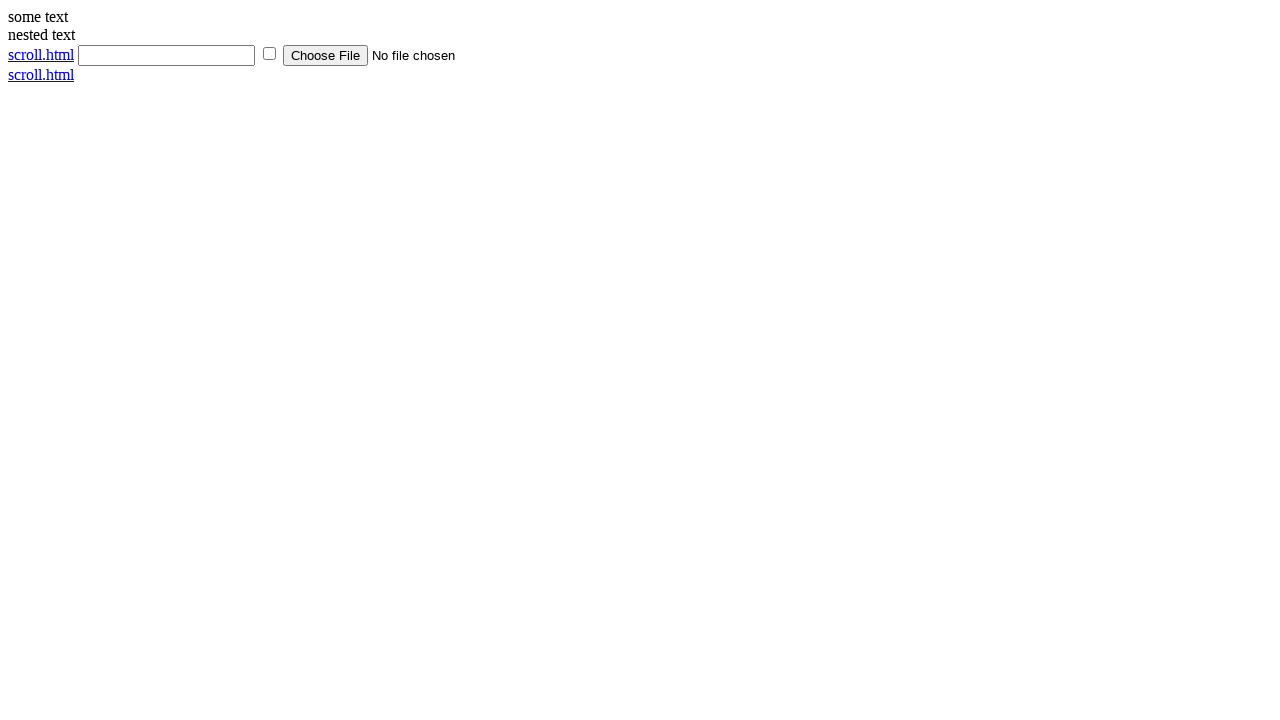